Fills out a practice registration form on demoqa.com including text fields, date picker, checkboxes, radio buttons, dropdowns, and verifies successful submission

Starting URL: https://demoqa.com/automation-practice-form

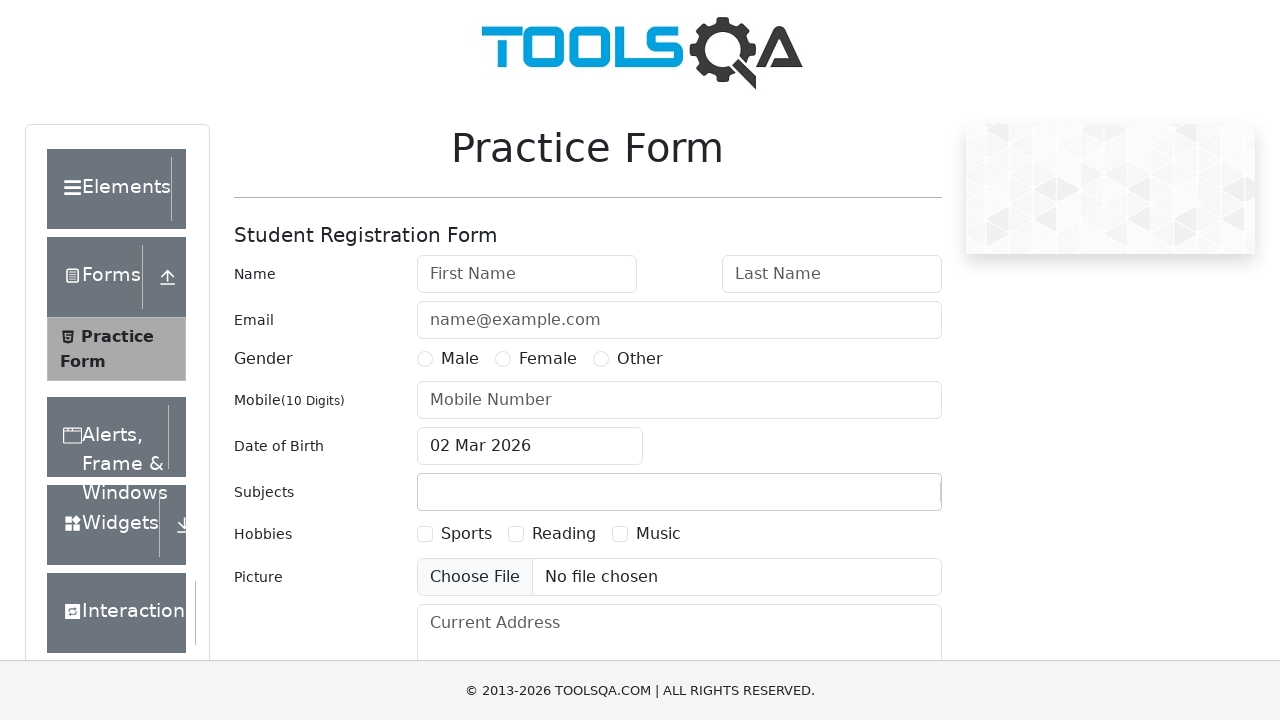

Removed footer element
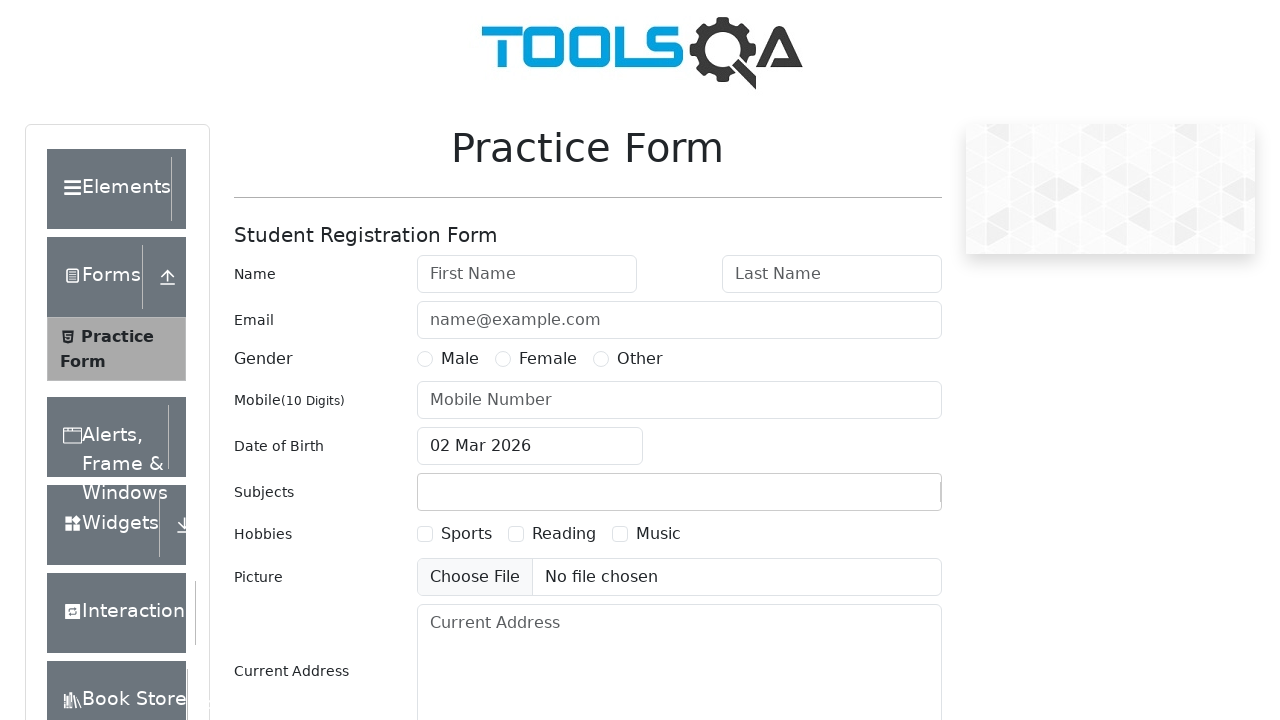

Removed fixed banner element
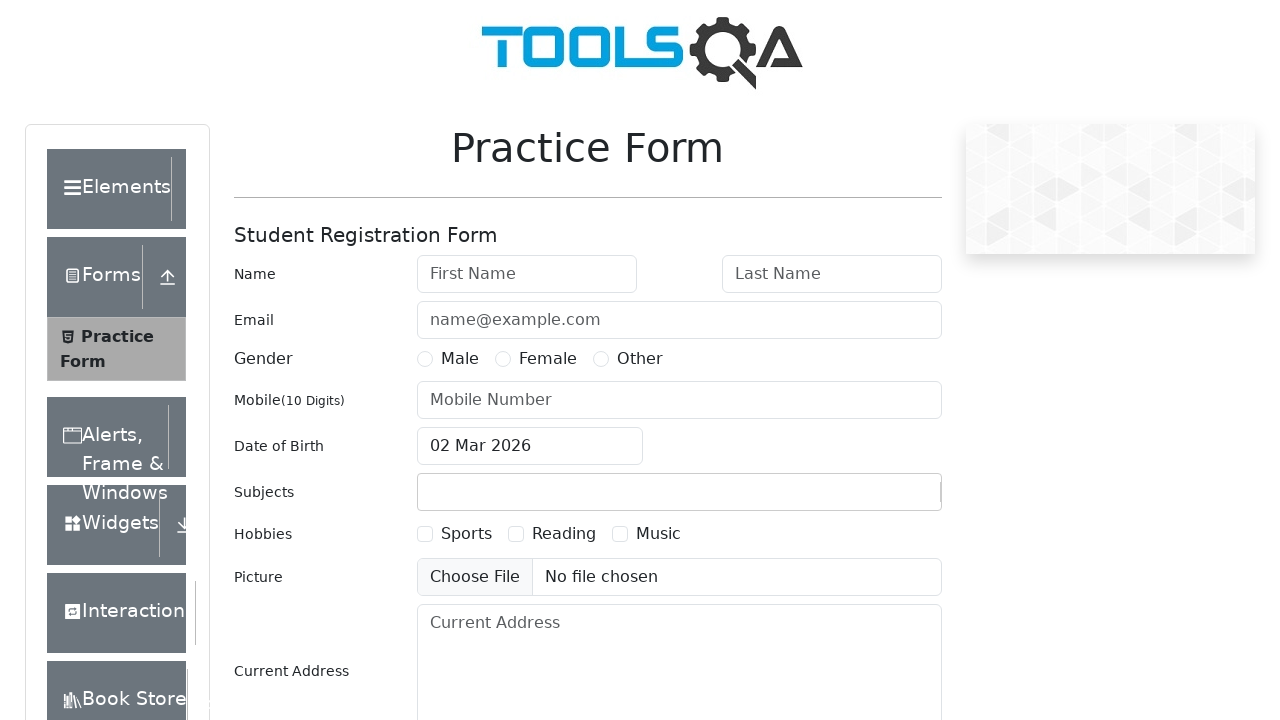

Filled first name field with 'Filipp' on input#firstName
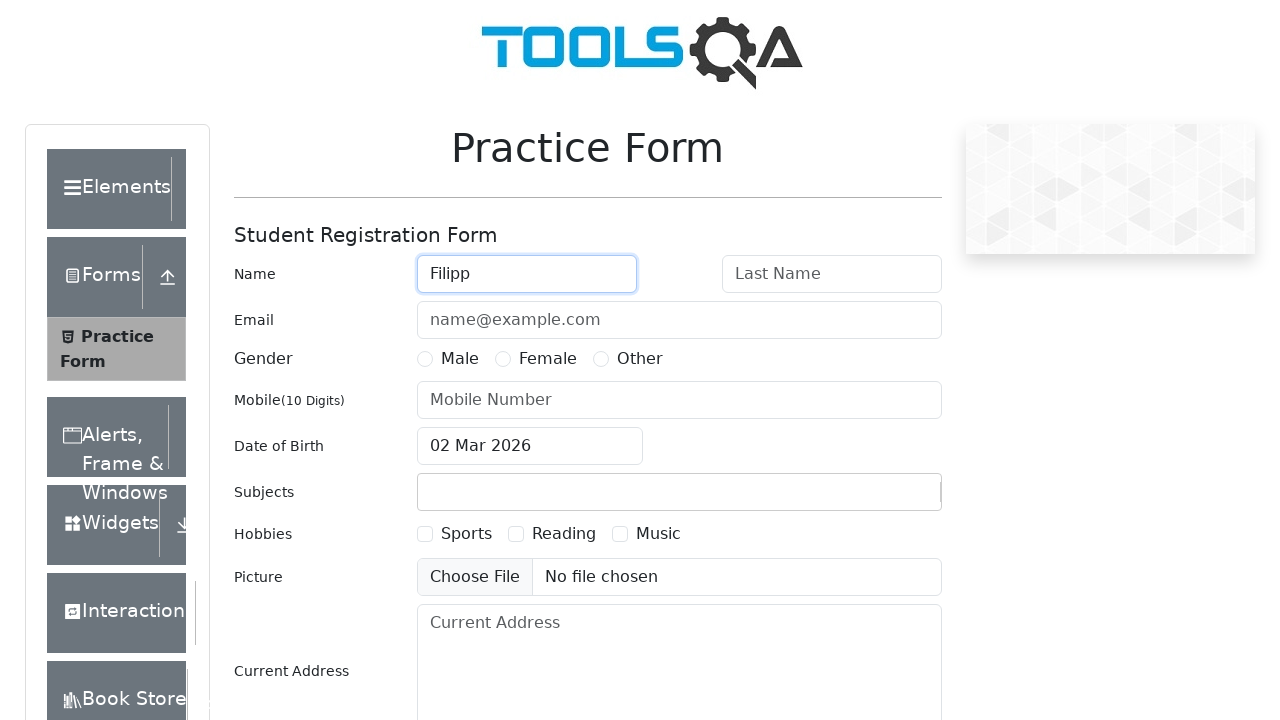

Filled last name field with 'Kotov' on input#lastName
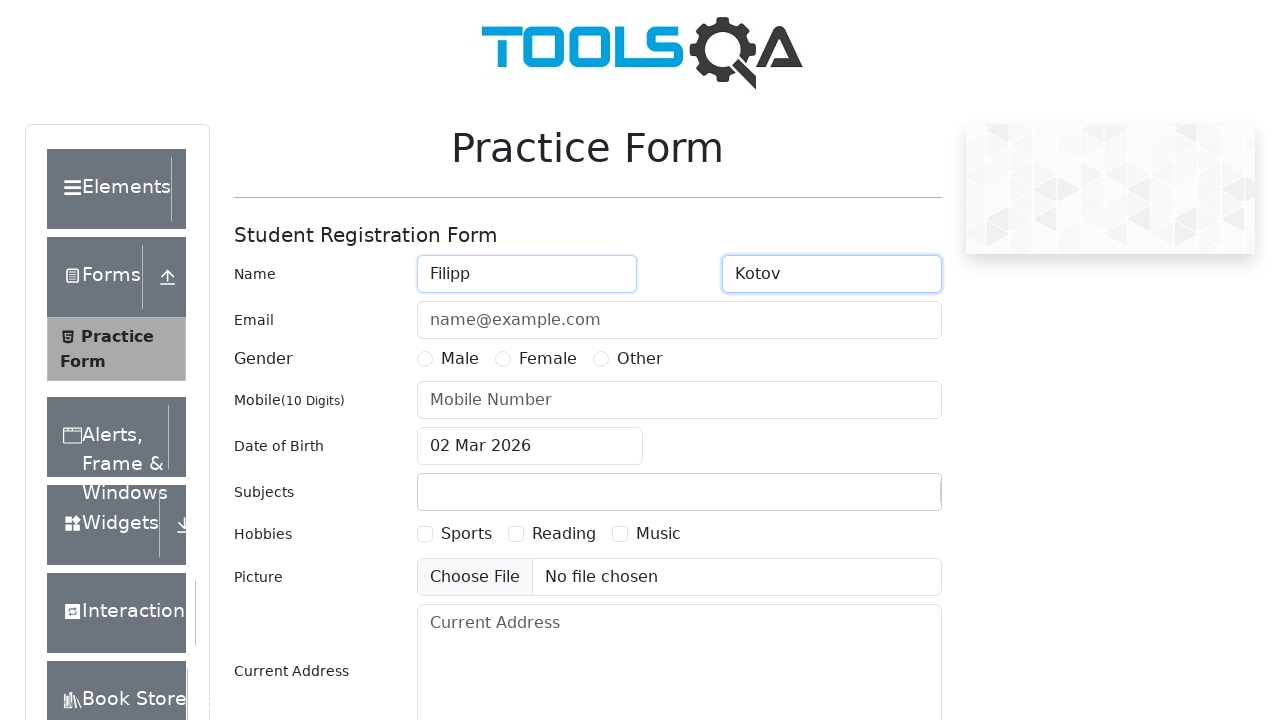

Filled email field with 'test@filippkotov.ru' on input#userEmail
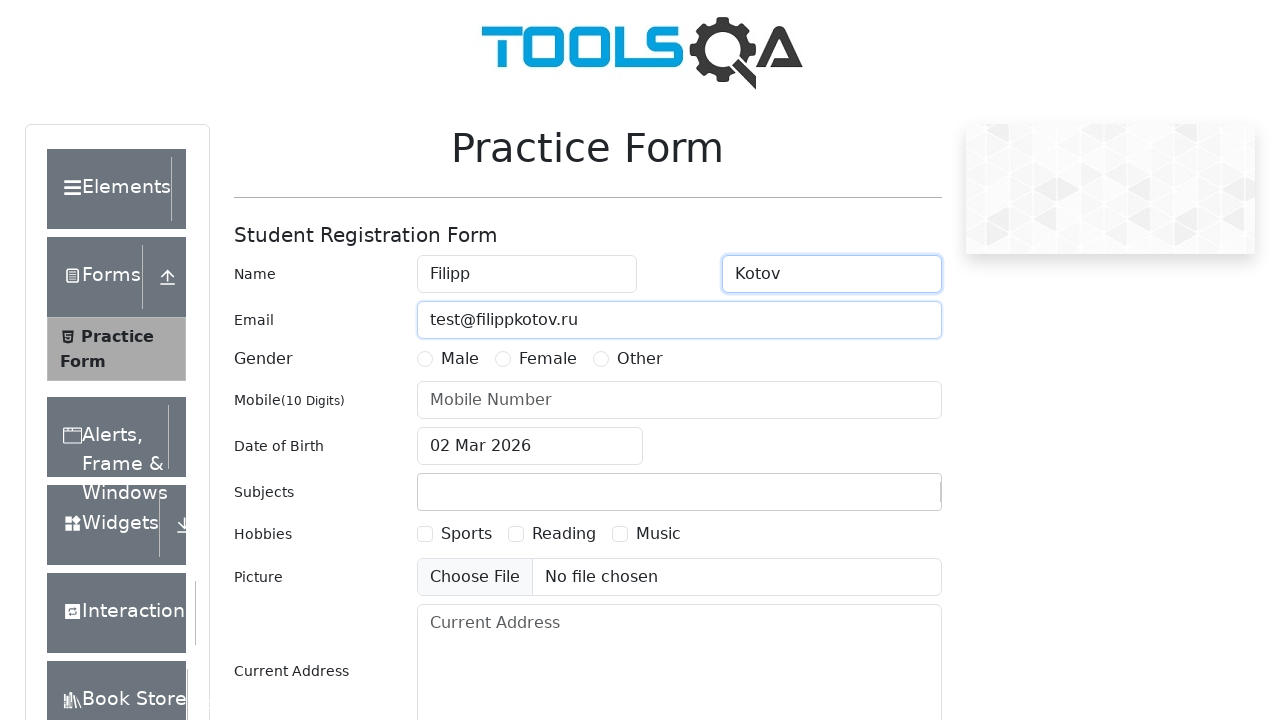

Filled phone number field with '7999696969' on input#userNumber
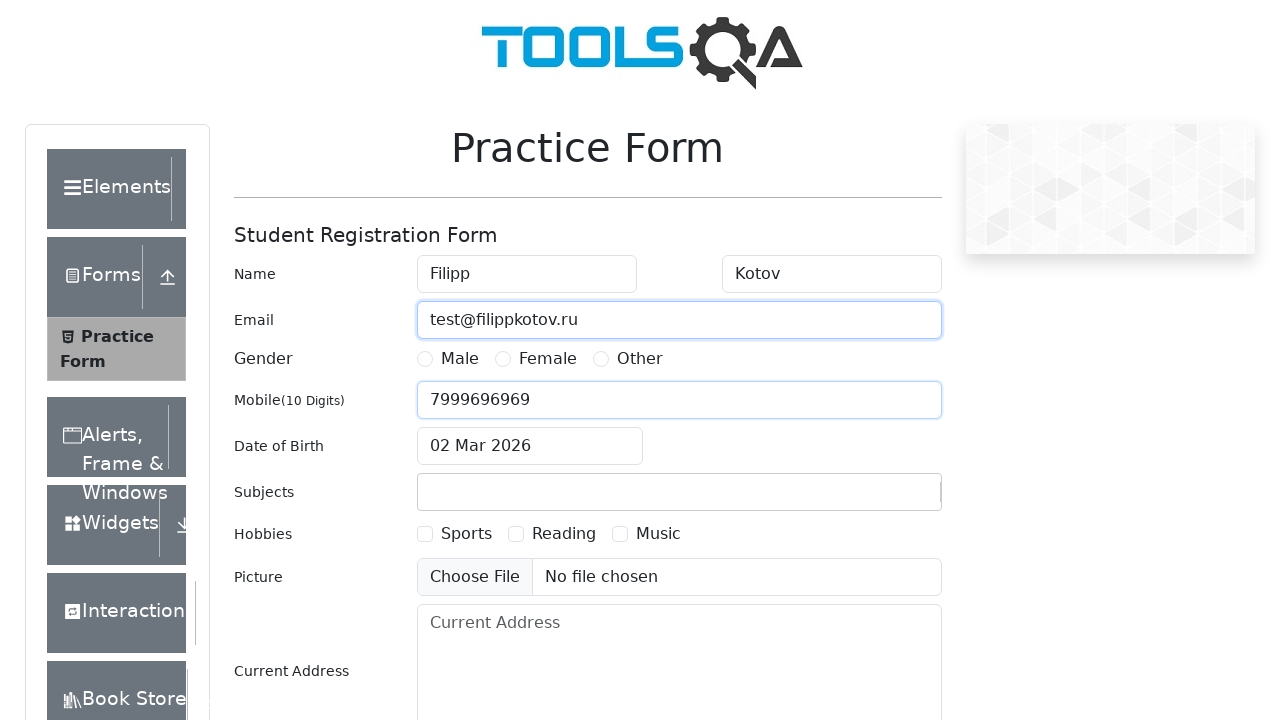

Filled current address field with Russian address on textarea#currentAddress
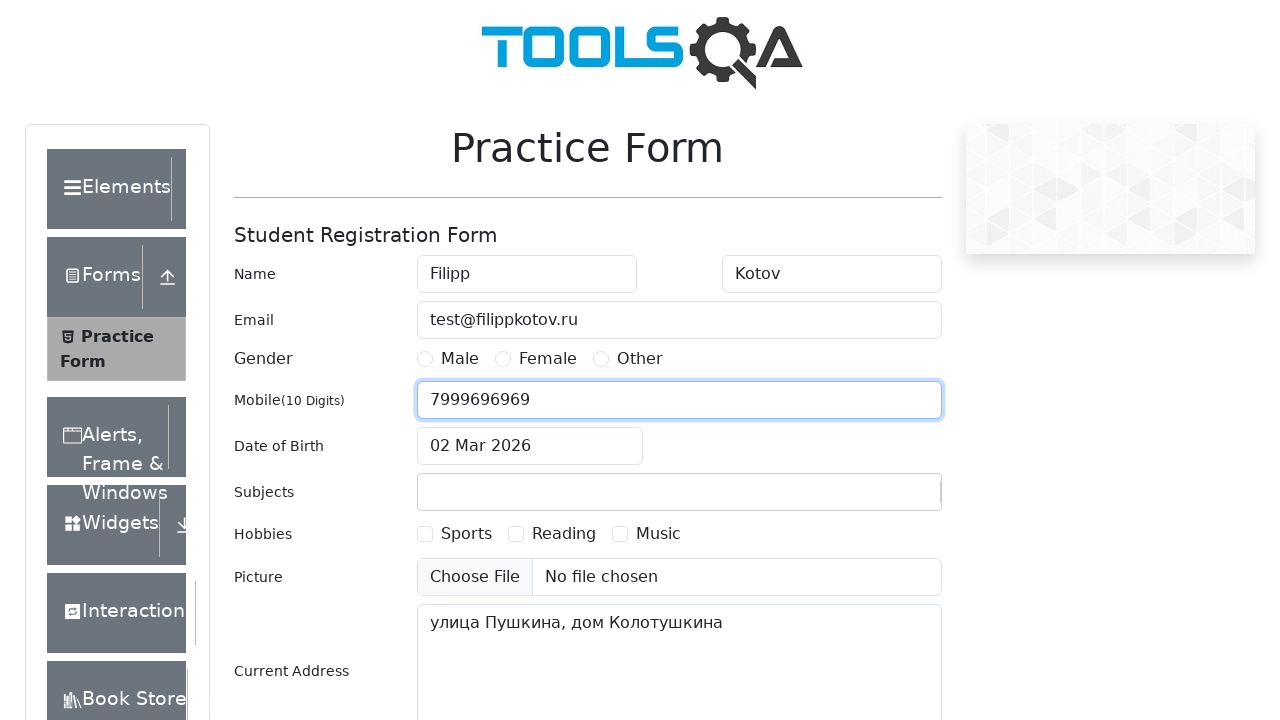

Typed 'English' into subjects input on input#subjectsInput
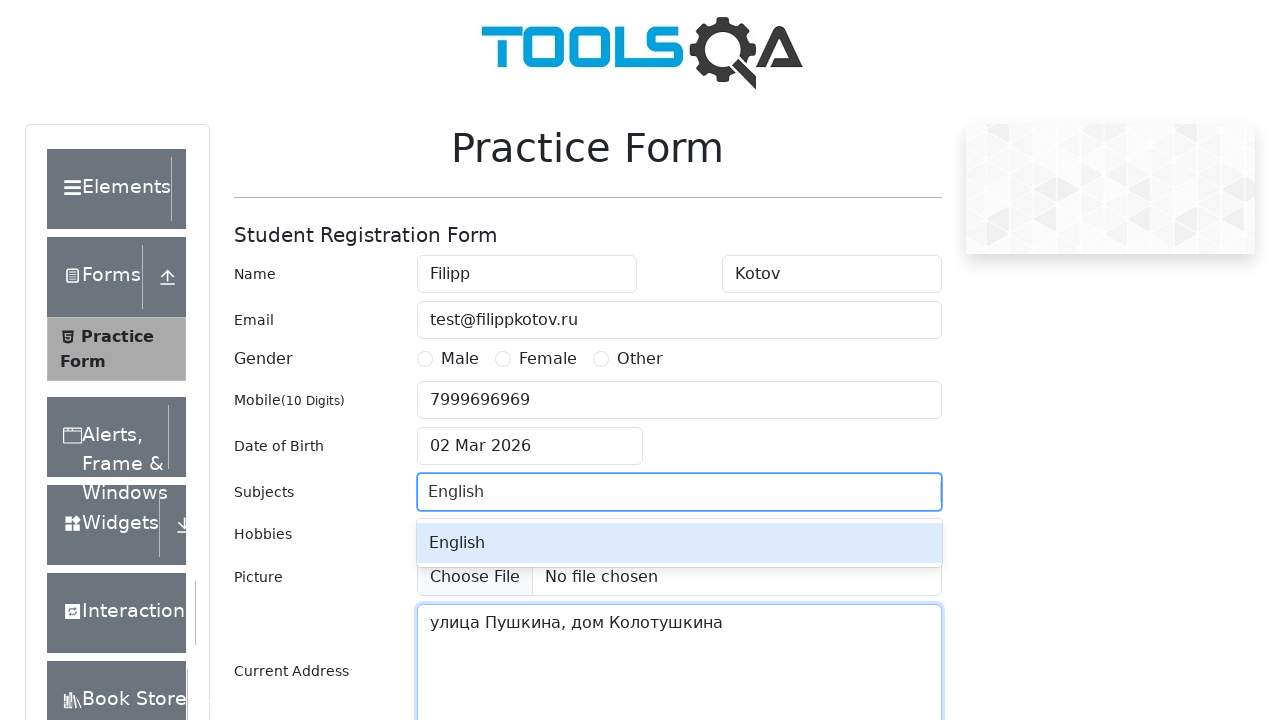

Pressed Enter to select English subject on input#subjectsInput
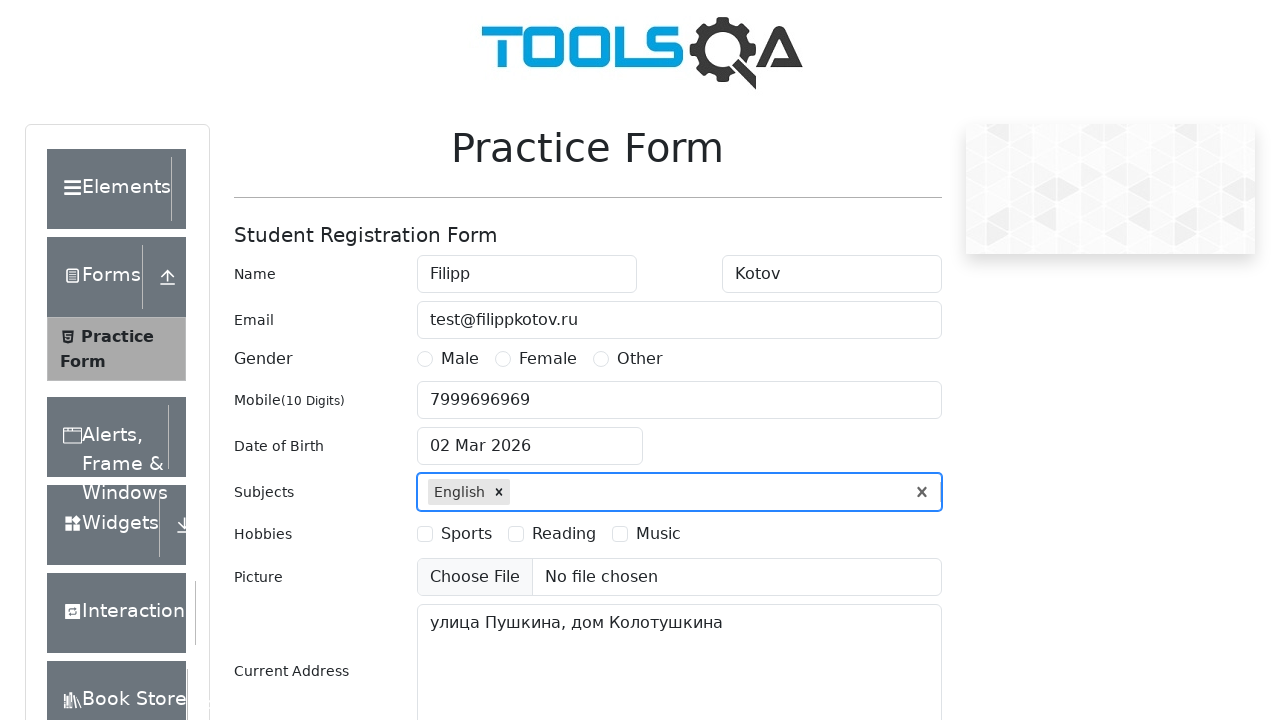

Typed 'Math' into subjects input on input#subjectsInput
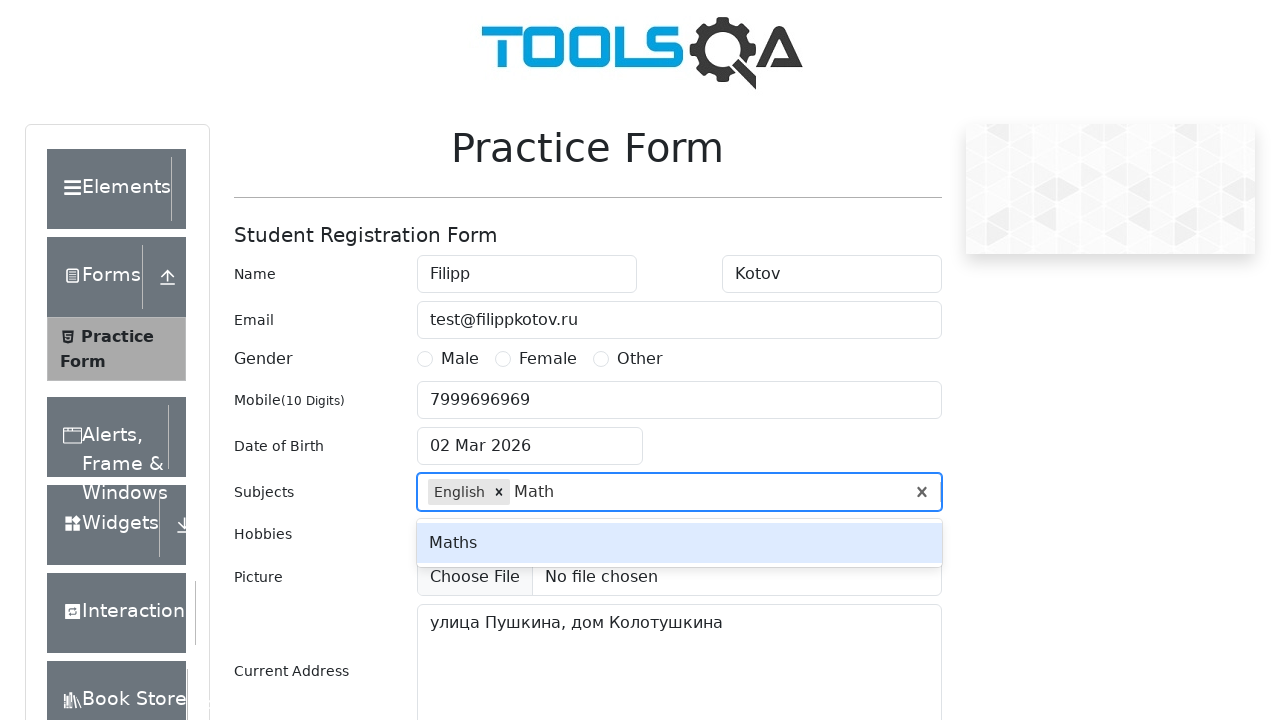

Pressed Enter to select Math subject on input#subjectsInput
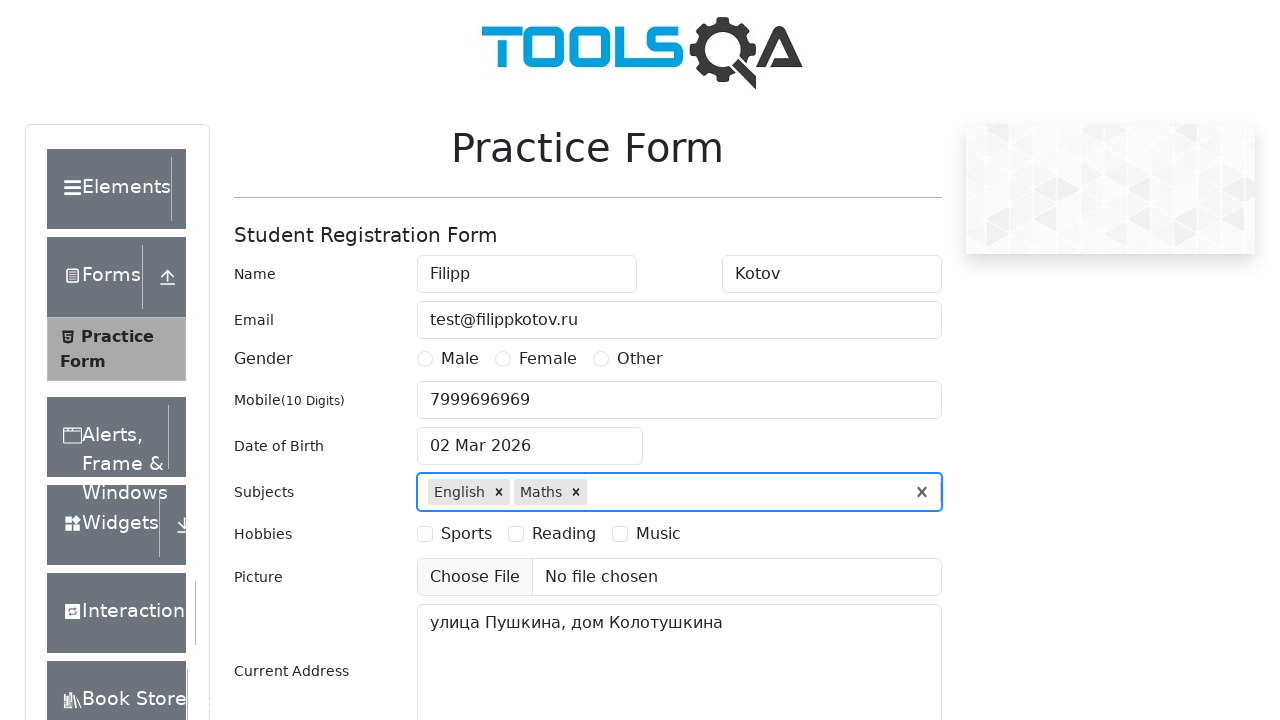

Clicked date of birth input to open calendar at (530, 446) on input#dateOfBirthInput
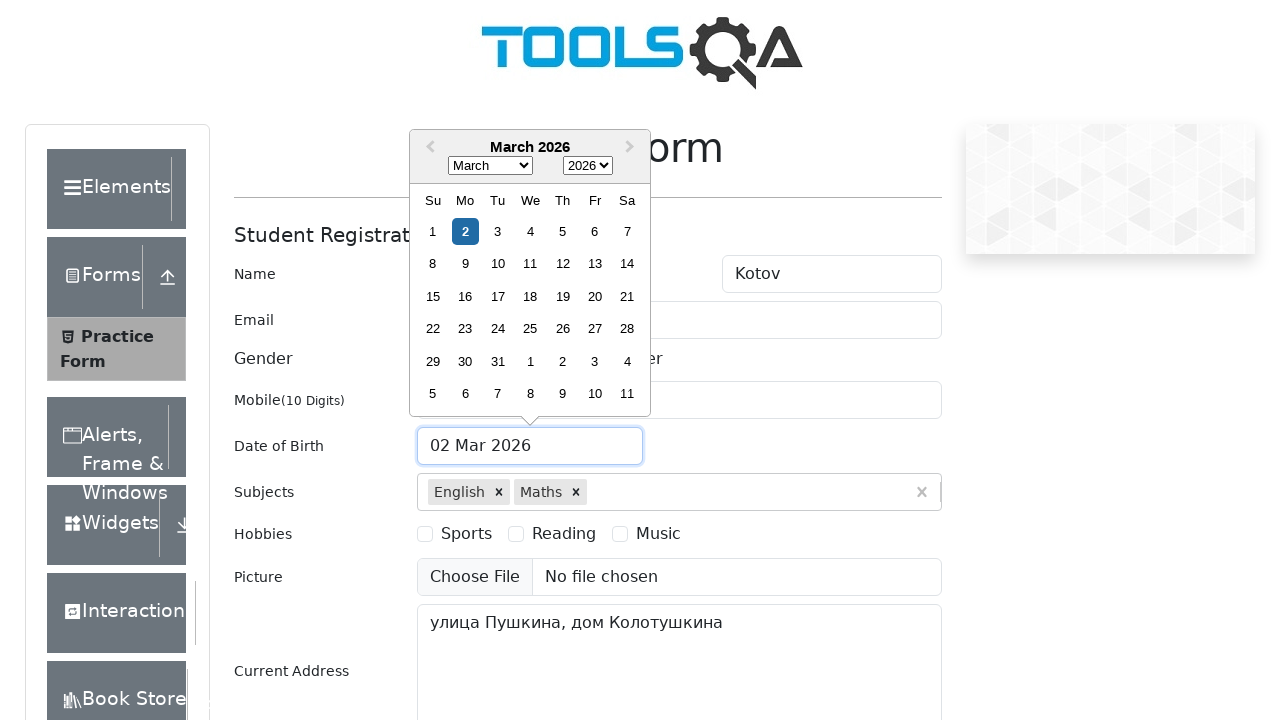

Selected year 2004 from date picker on .react-datepicker__year-select
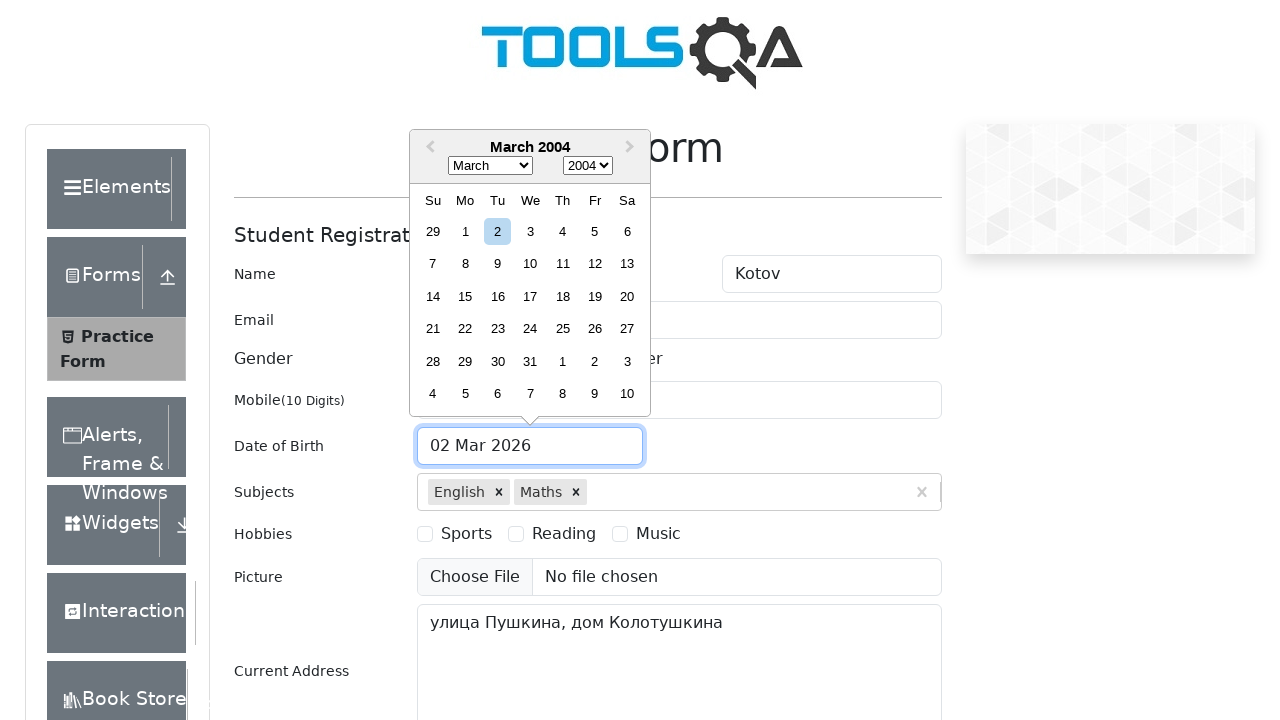

Selected January from date picker on .react-datepicker__month-select
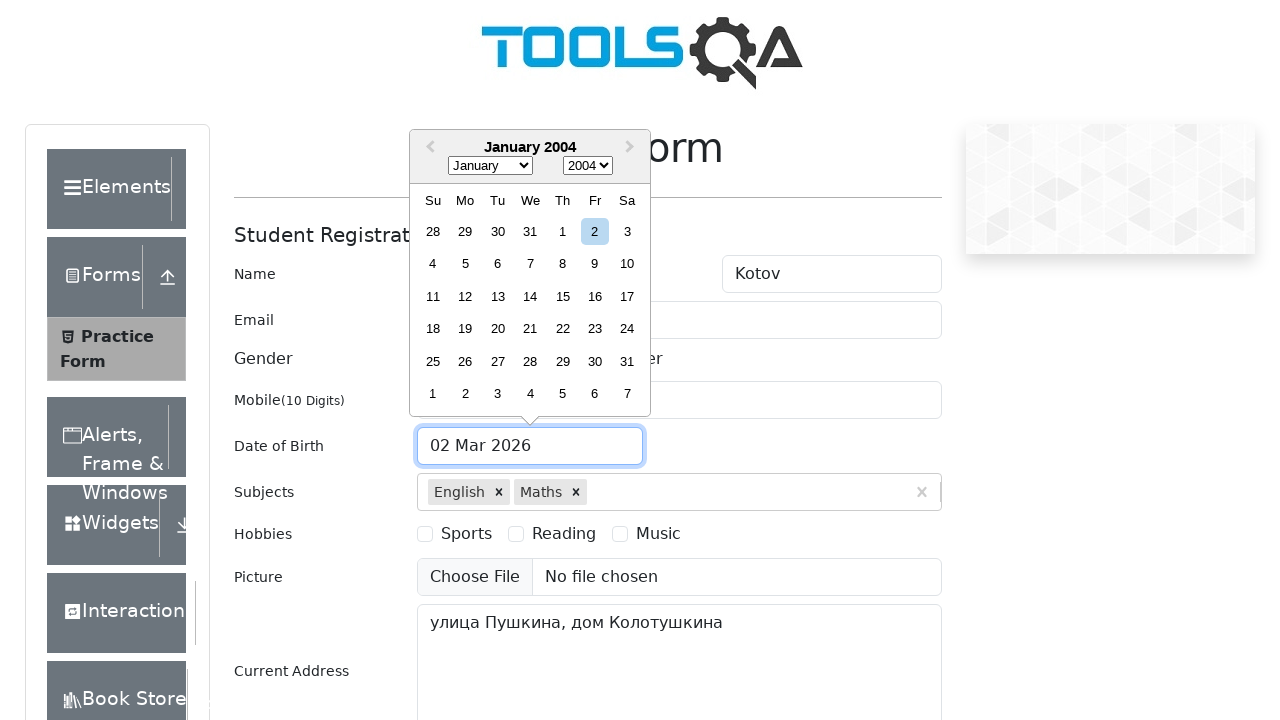

Selected day 27 from calendar at (498, 361) on .react-datepicker__day--027:not(.react-datepicker__day--outside-month)
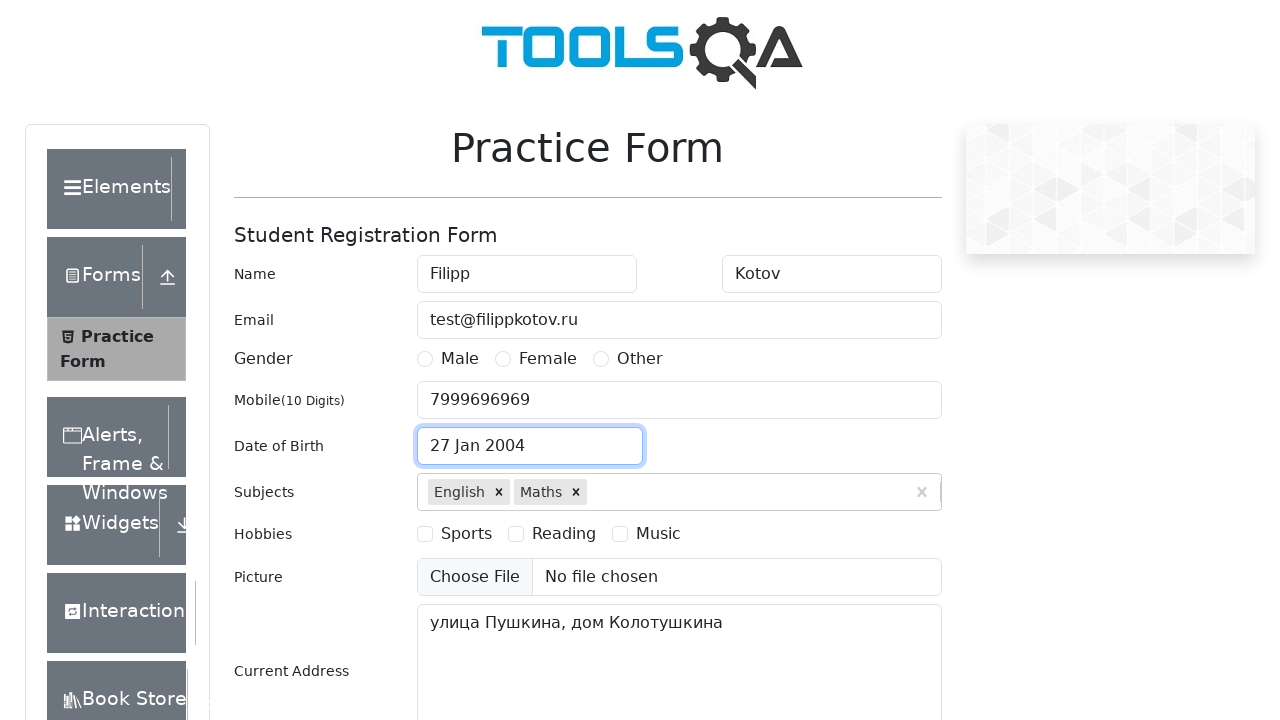

Checked first hobby checkbox at (466, 534) on label[for='hobbies-checkbox-1']
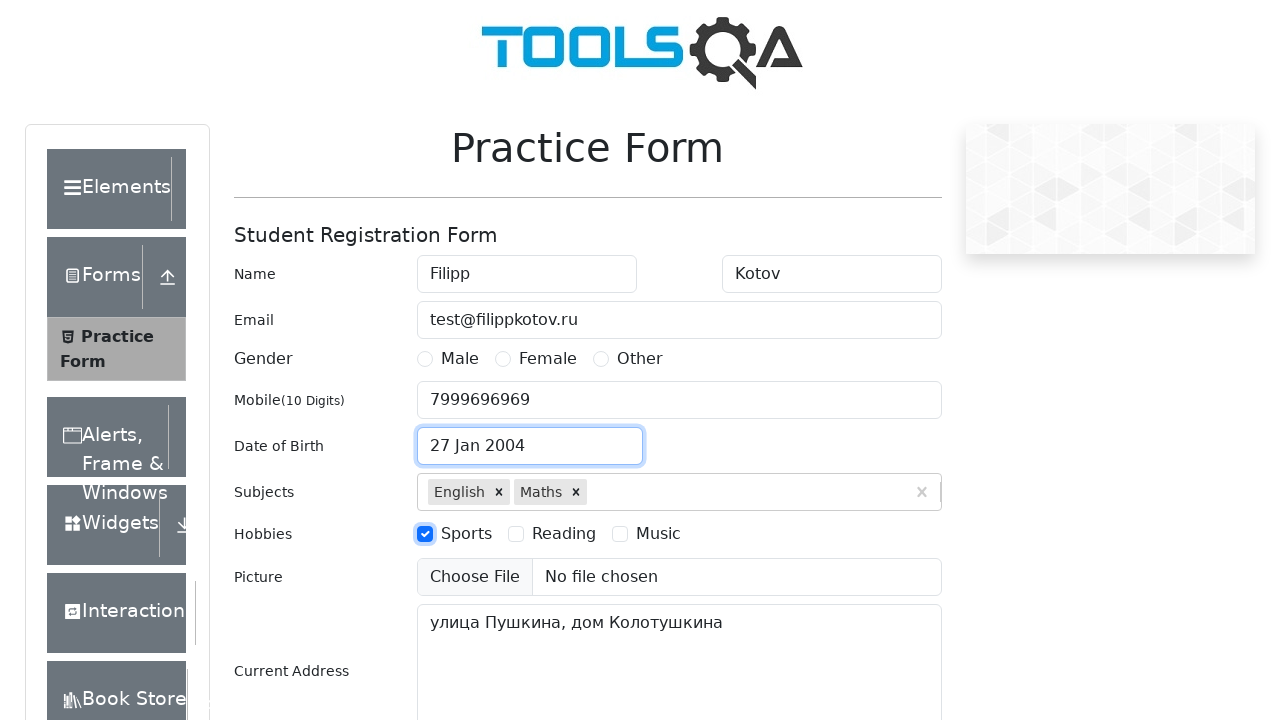

Checked second hobby checkbox at (564, 534) on label[for='hobbies-checkbox-2']
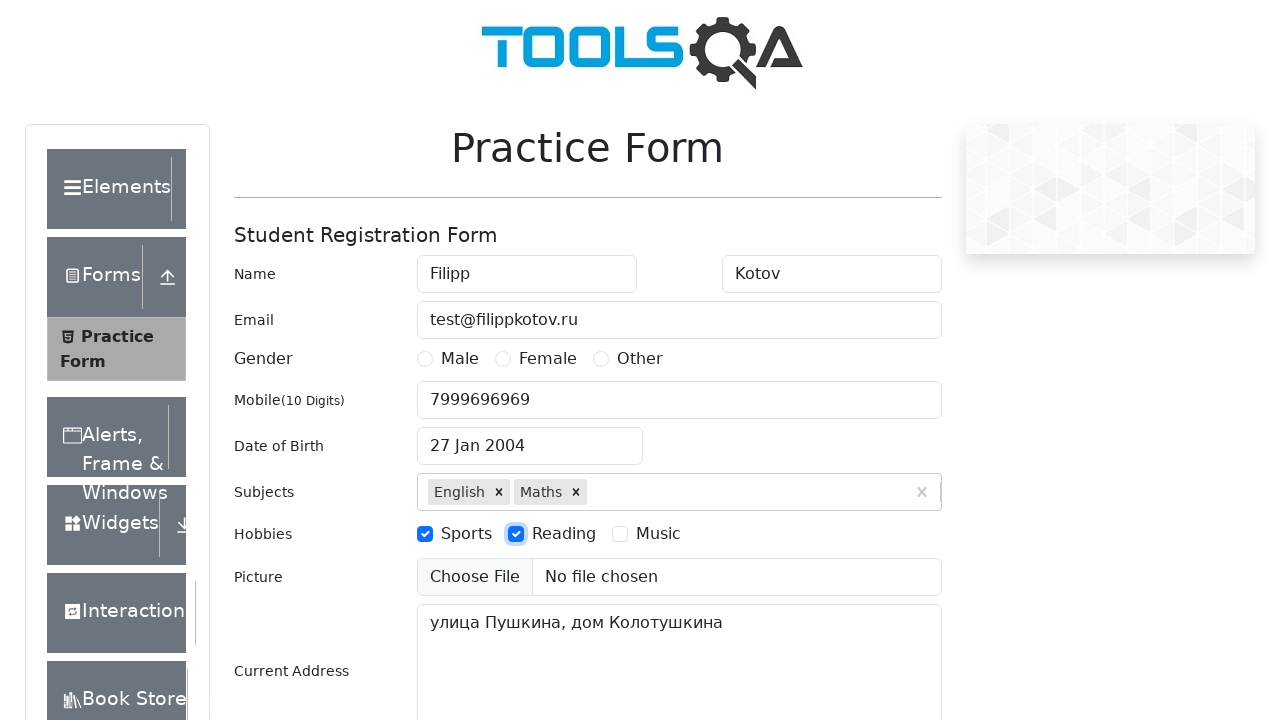

Checked third hobby checkbox at (658, 534) on label[for='hobbies-checkbox-3']
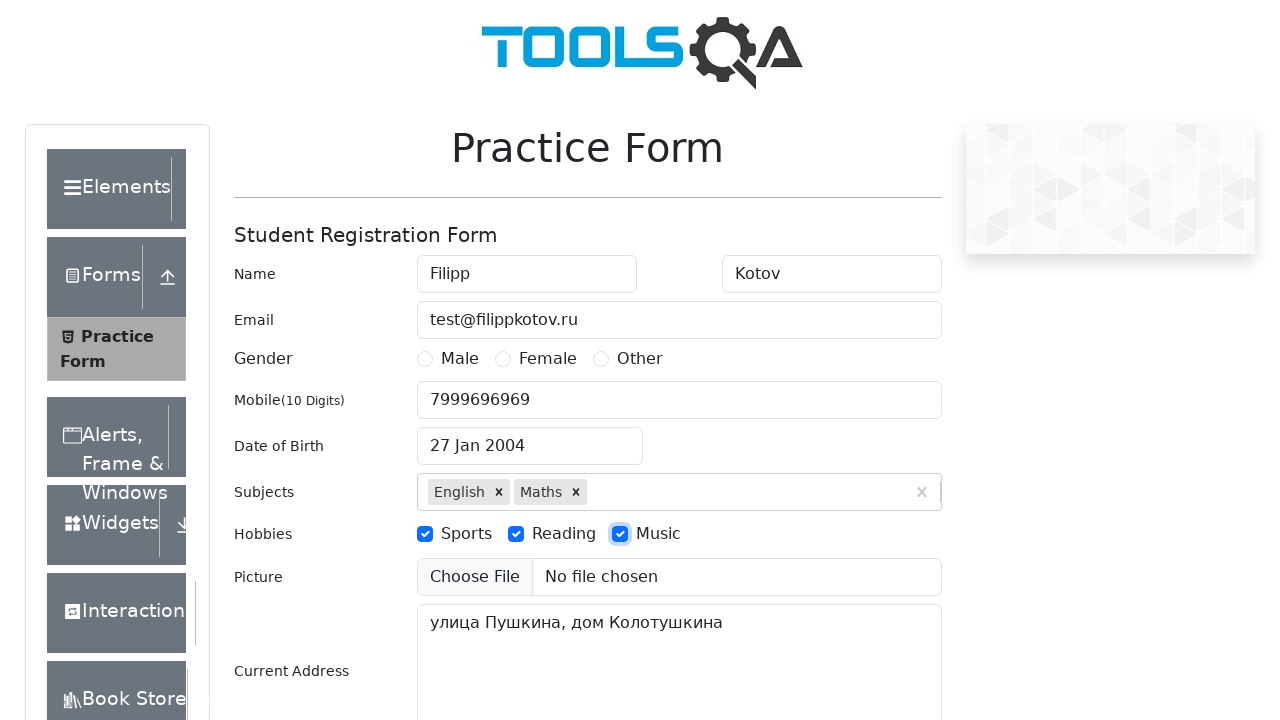

Selected first gender radio button at (460, 359) on label[for='gender-radio-1']
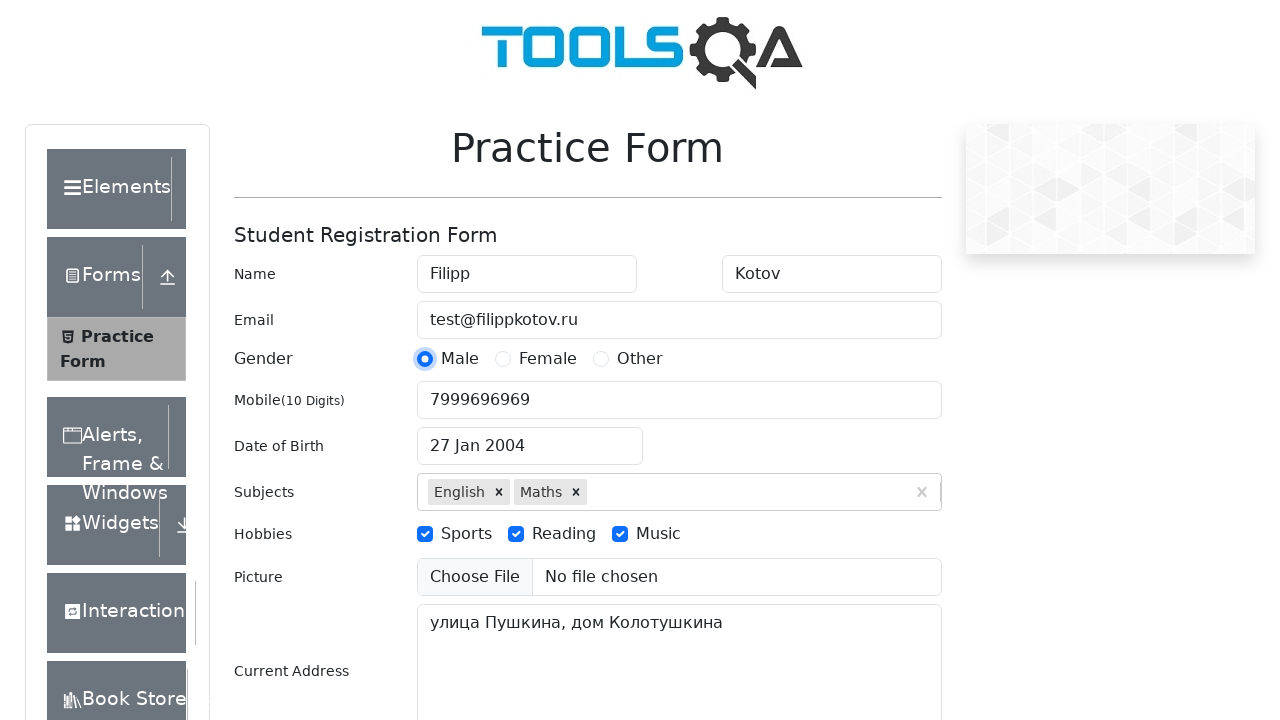

Clicked state dropdown to open at (527, 437) on #state
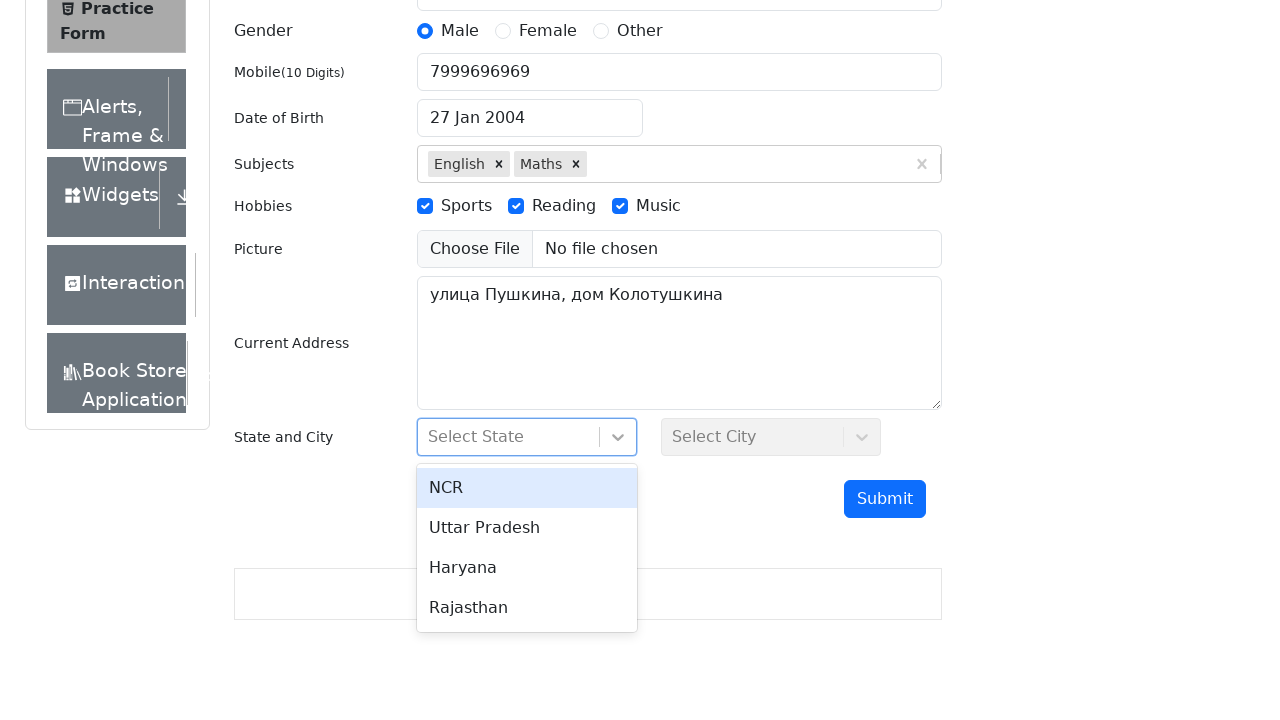

Typed 'NCR' into state search field on #react-select-3-input
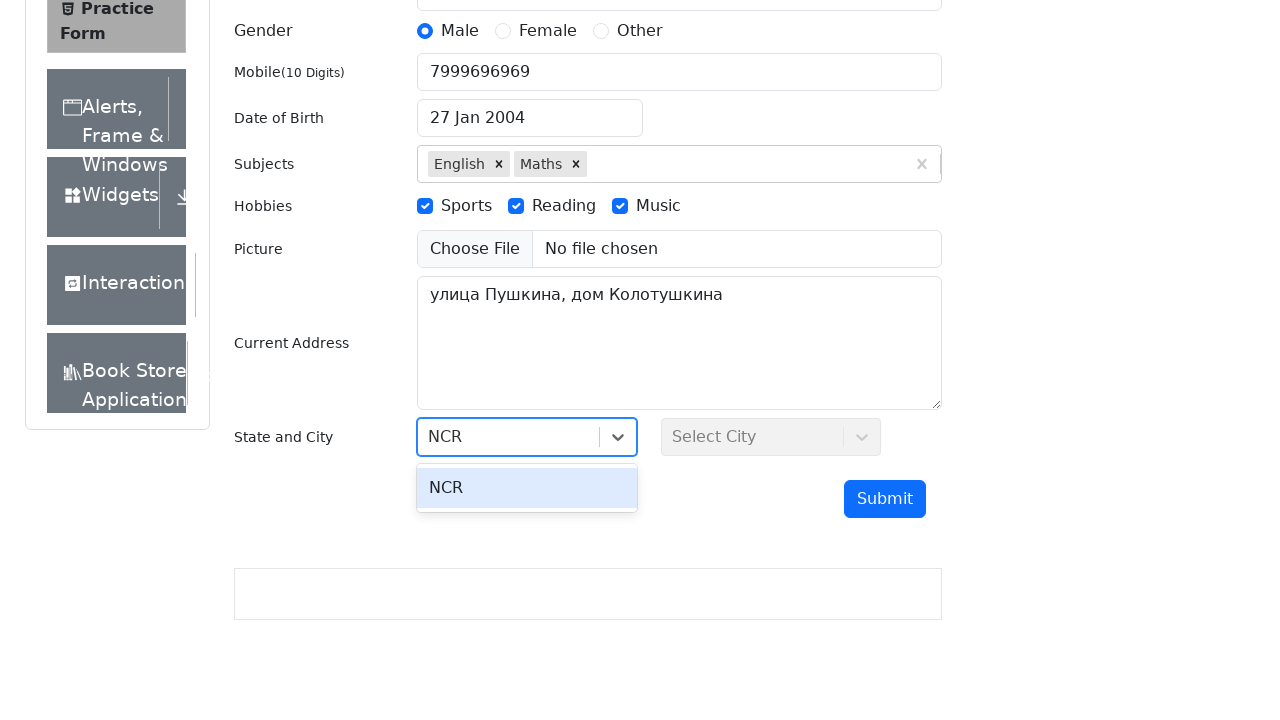

Pressed Enter to select NCR state on #react-select-3-input
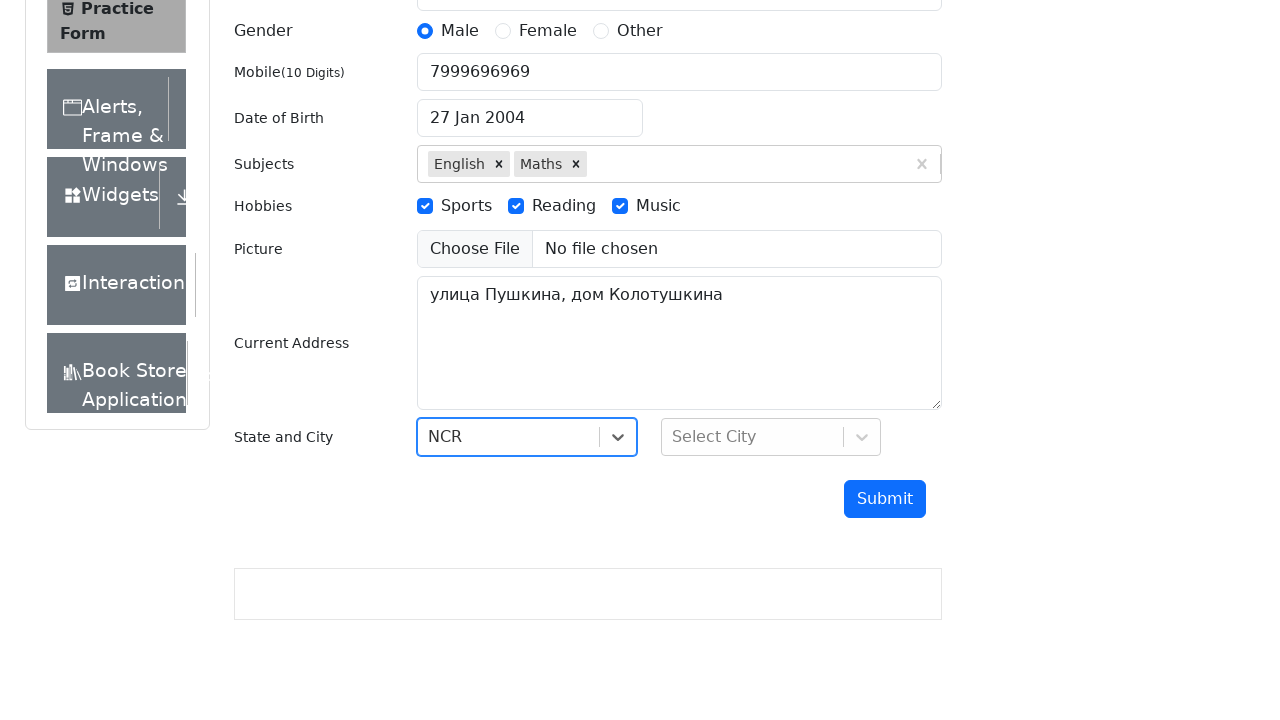

Clicked city dropdown to open at (771, 437) on #city
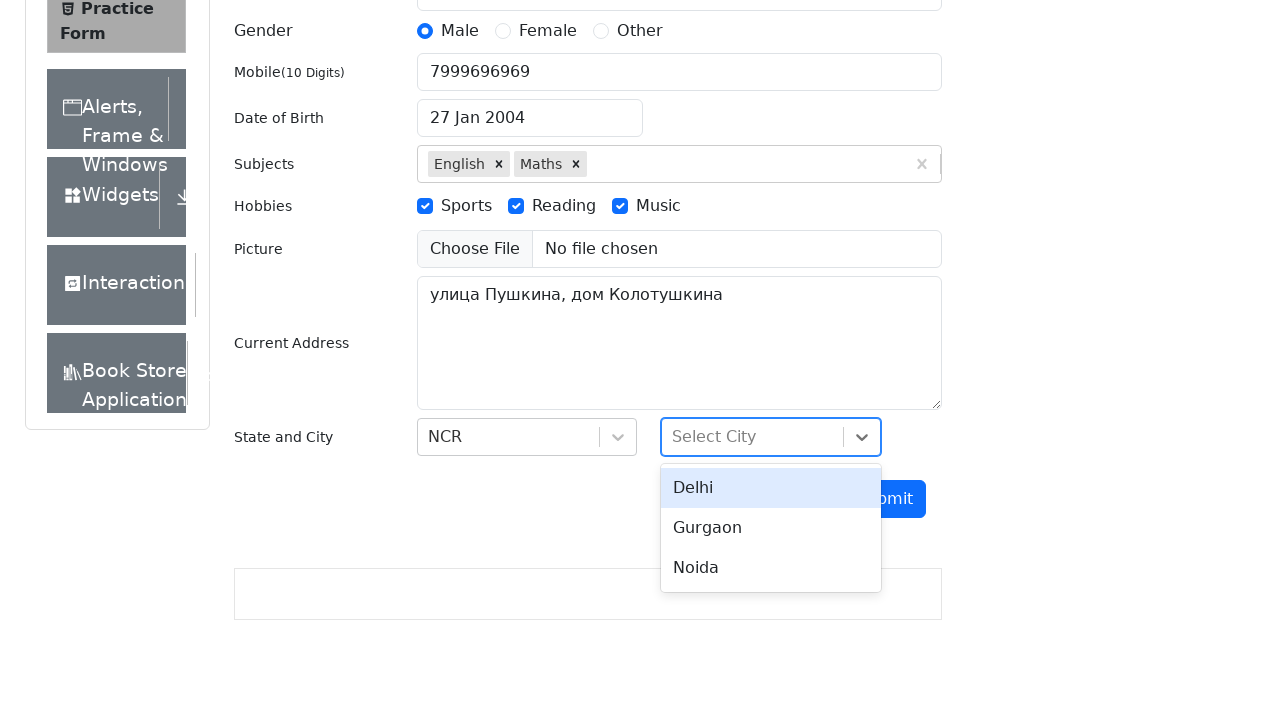

Typed 'Delhi' into city search field on #react-select-4-input
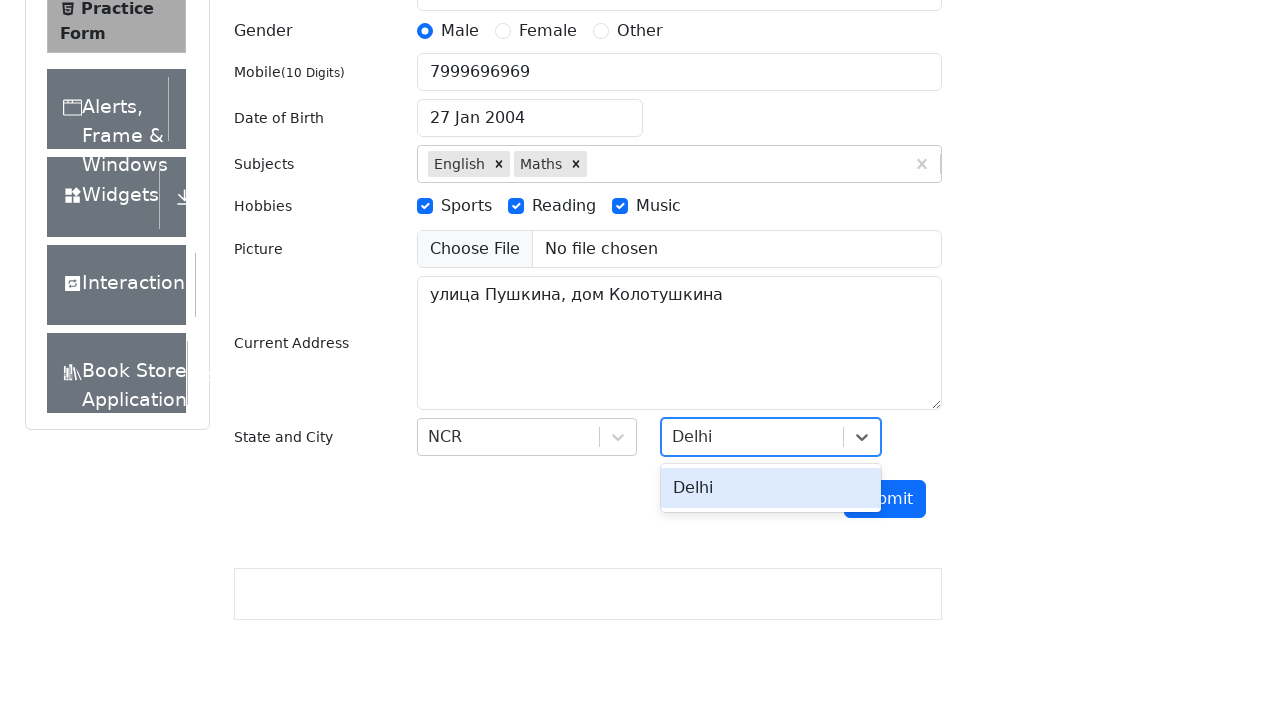

Pressed Enter to select Delhi city on #react-select-4-input
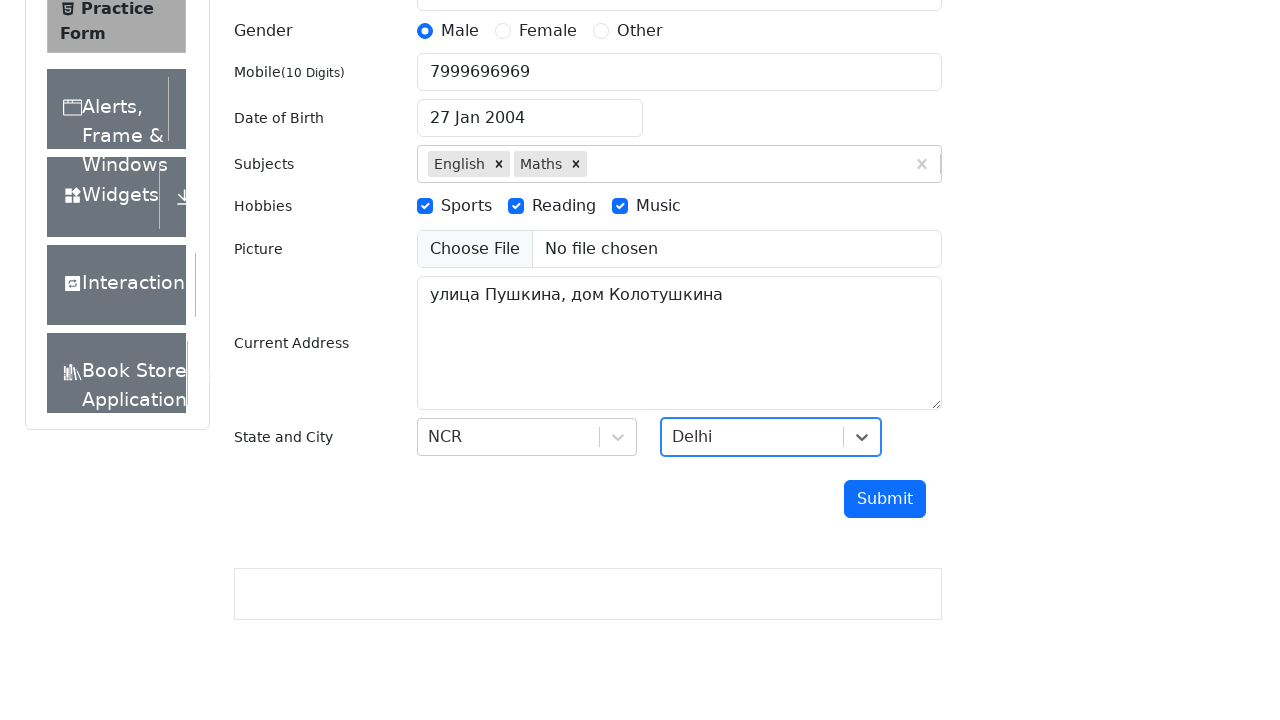

Clicked submit button to submit form at (885, 499) on button#submit
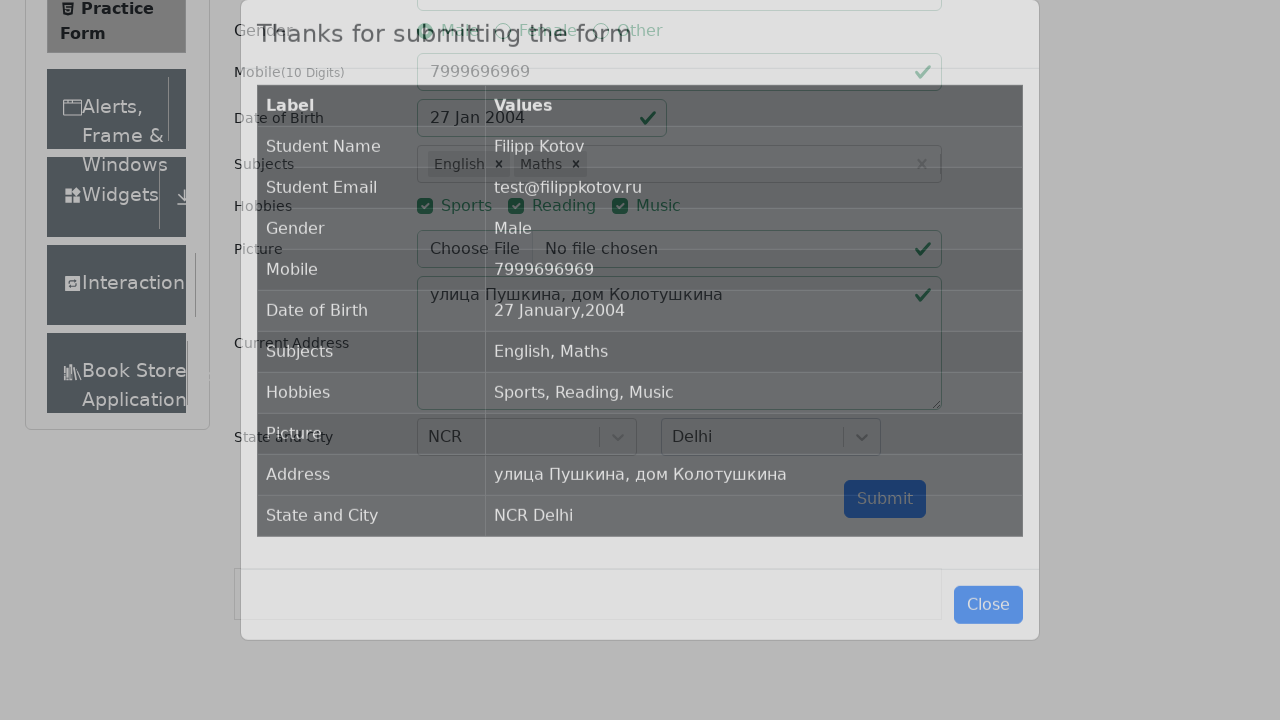

Waited for submission success modal to appear
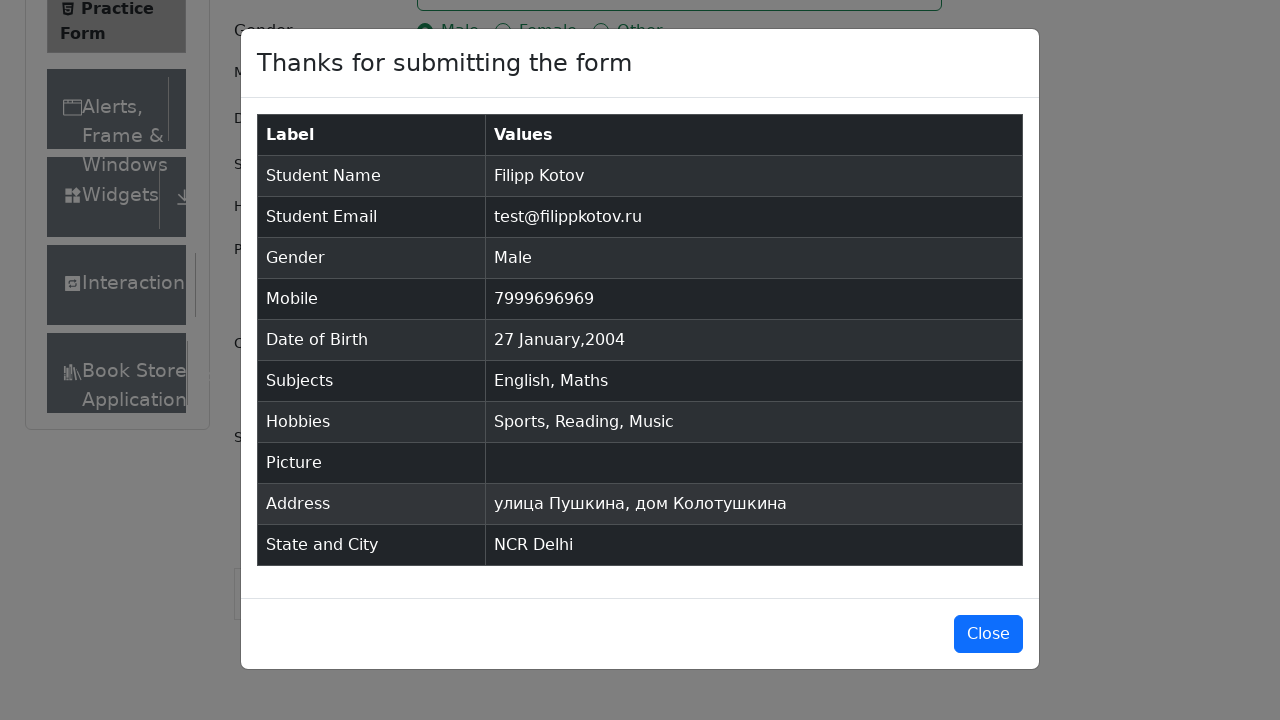

Confirmed success modal is visible - form submission successful
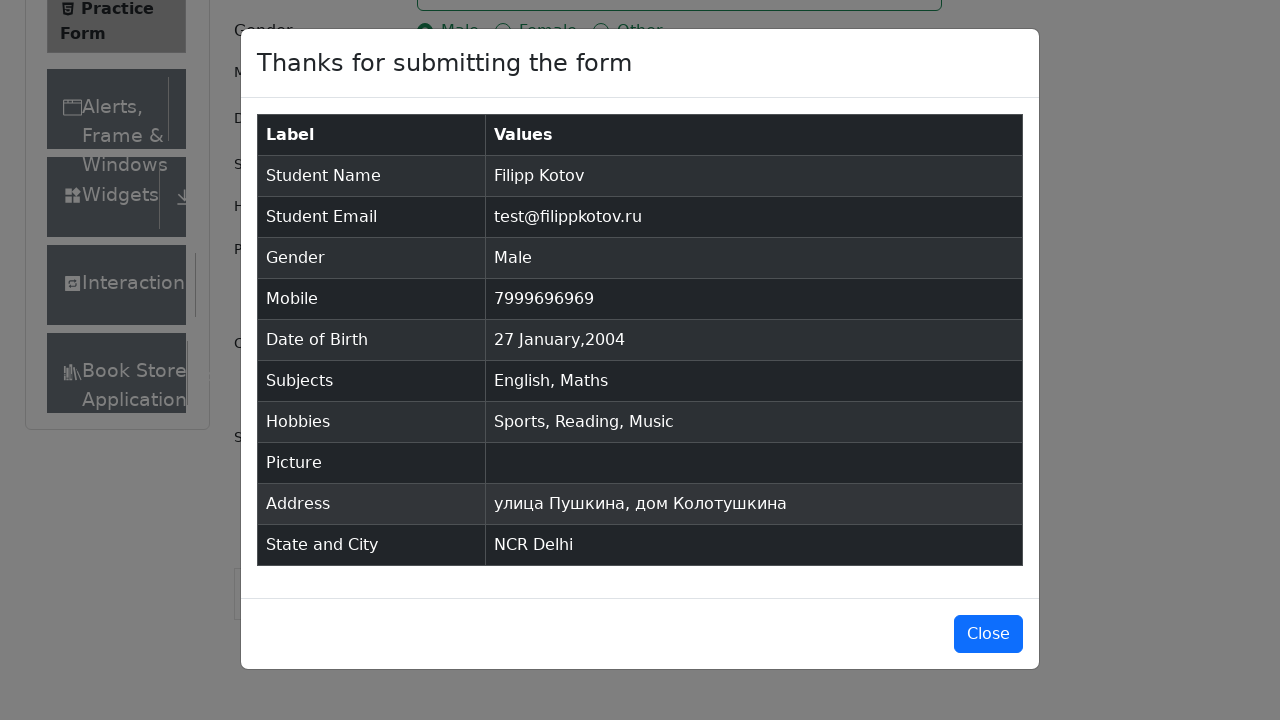

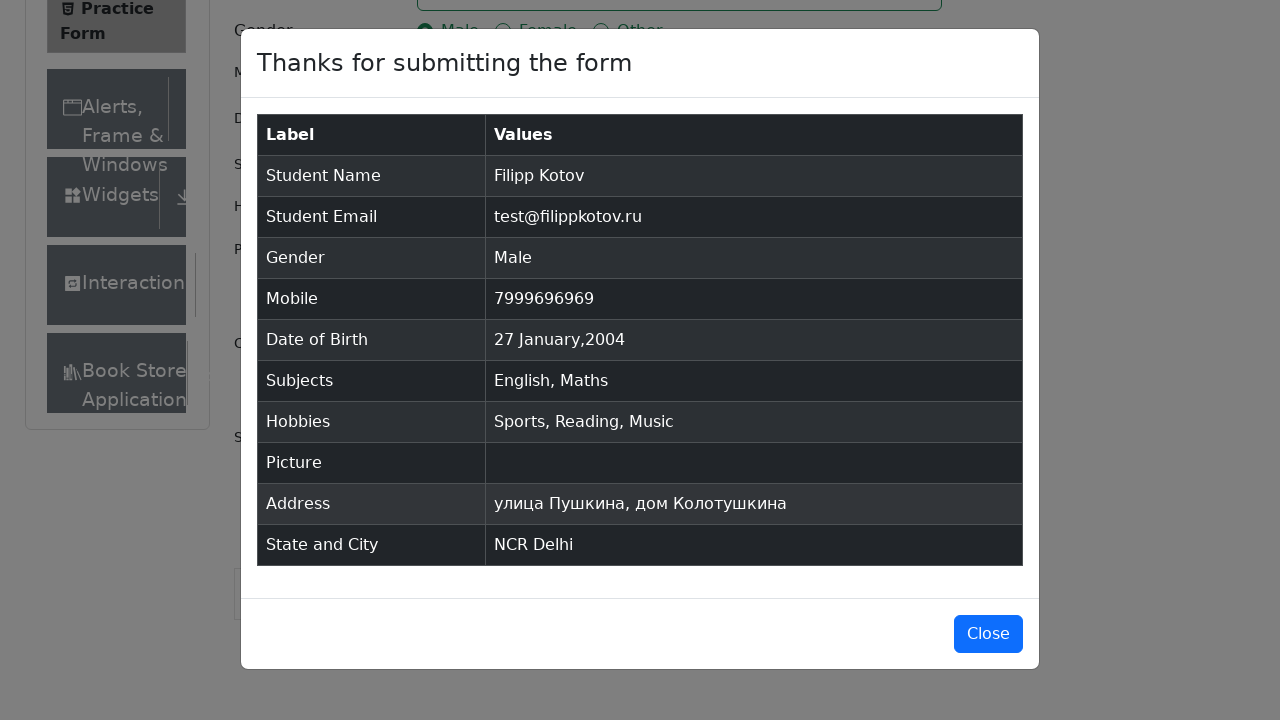